Tests navigation to the Community page, then uses keyboard shortcuts to open the search dialog, enters a search query, and submits the search.

Starting URL: https://playwright.dev/

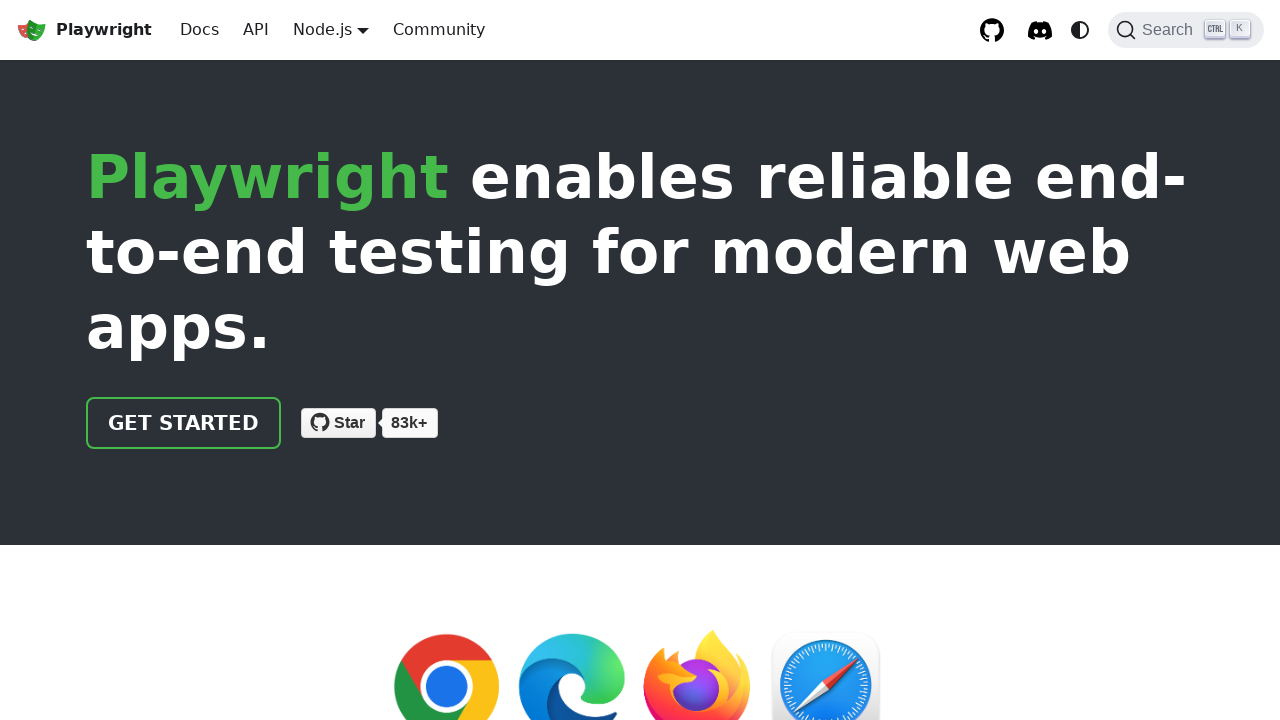

Clicked on Community link at (439, 30) on text=Community
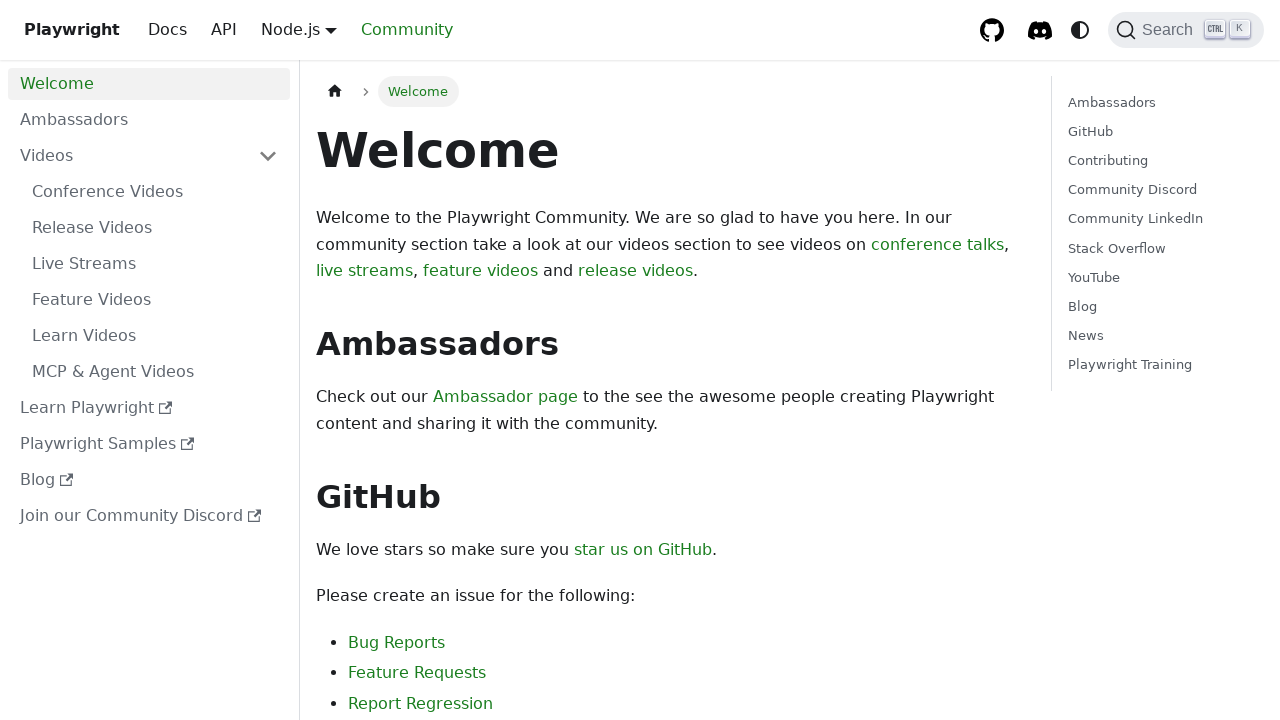

Community page loaded
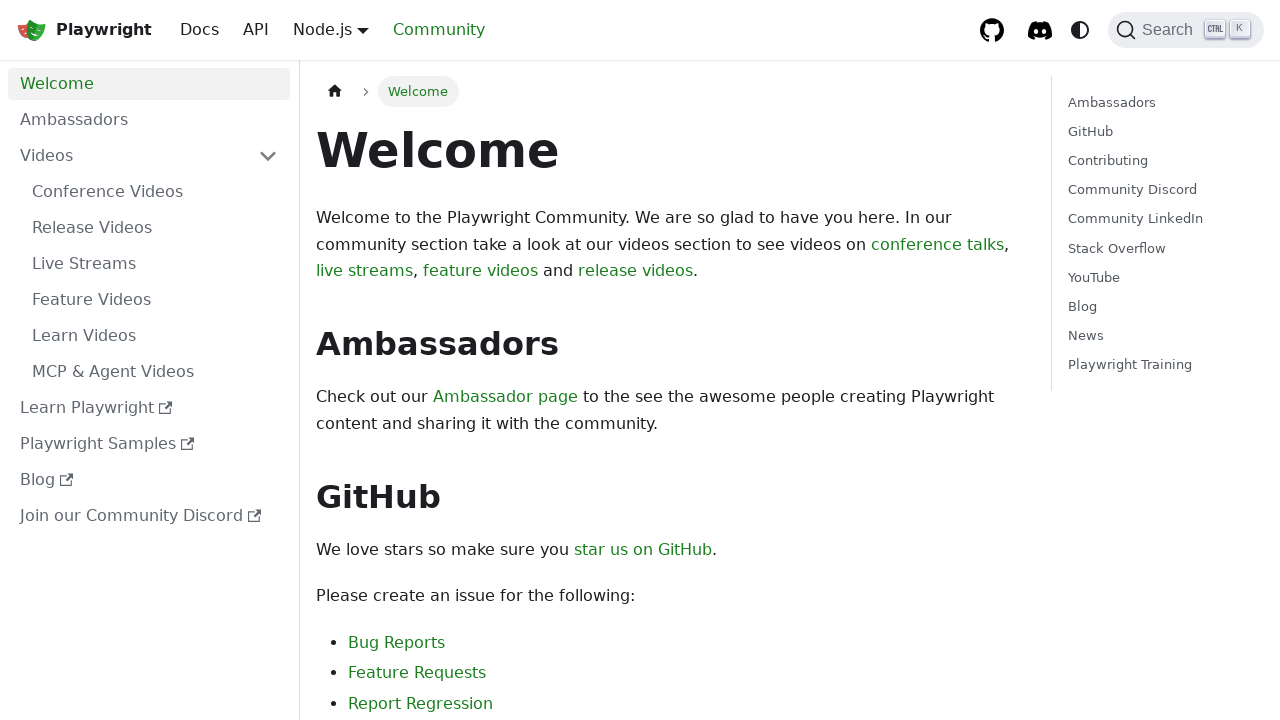

Pressed Meta key down
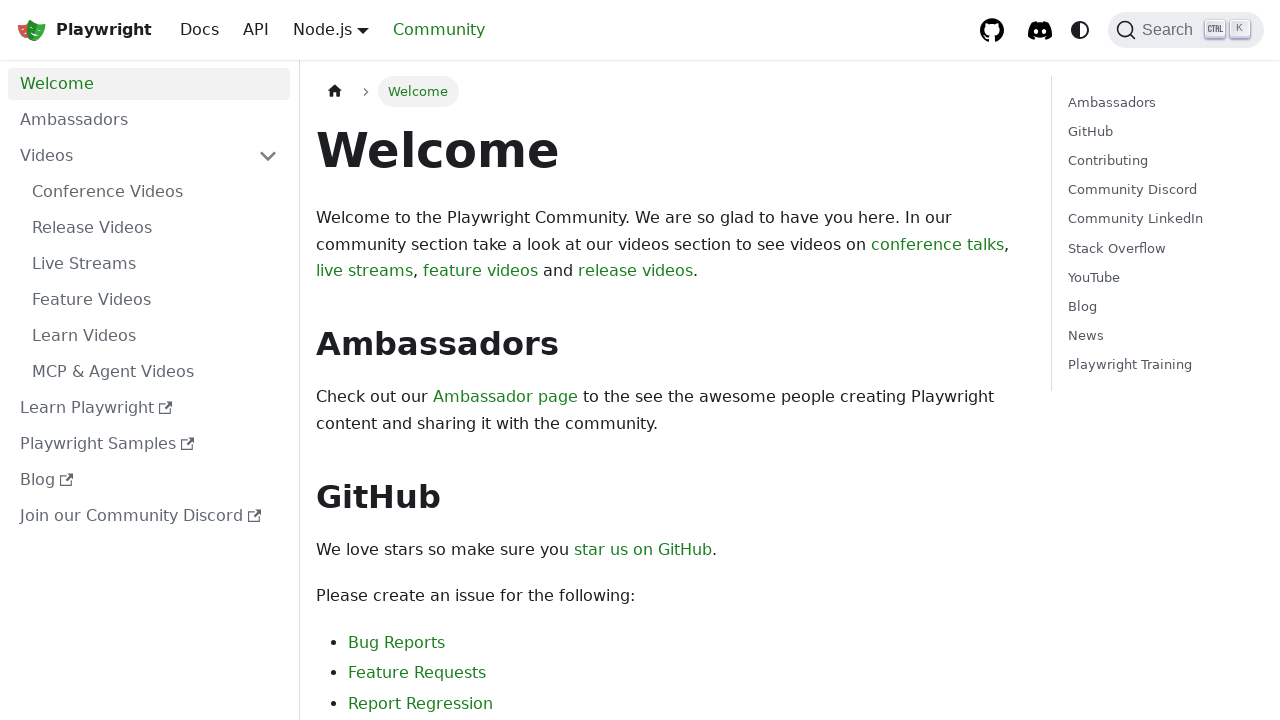

Pressed k key to trigger search shortcut
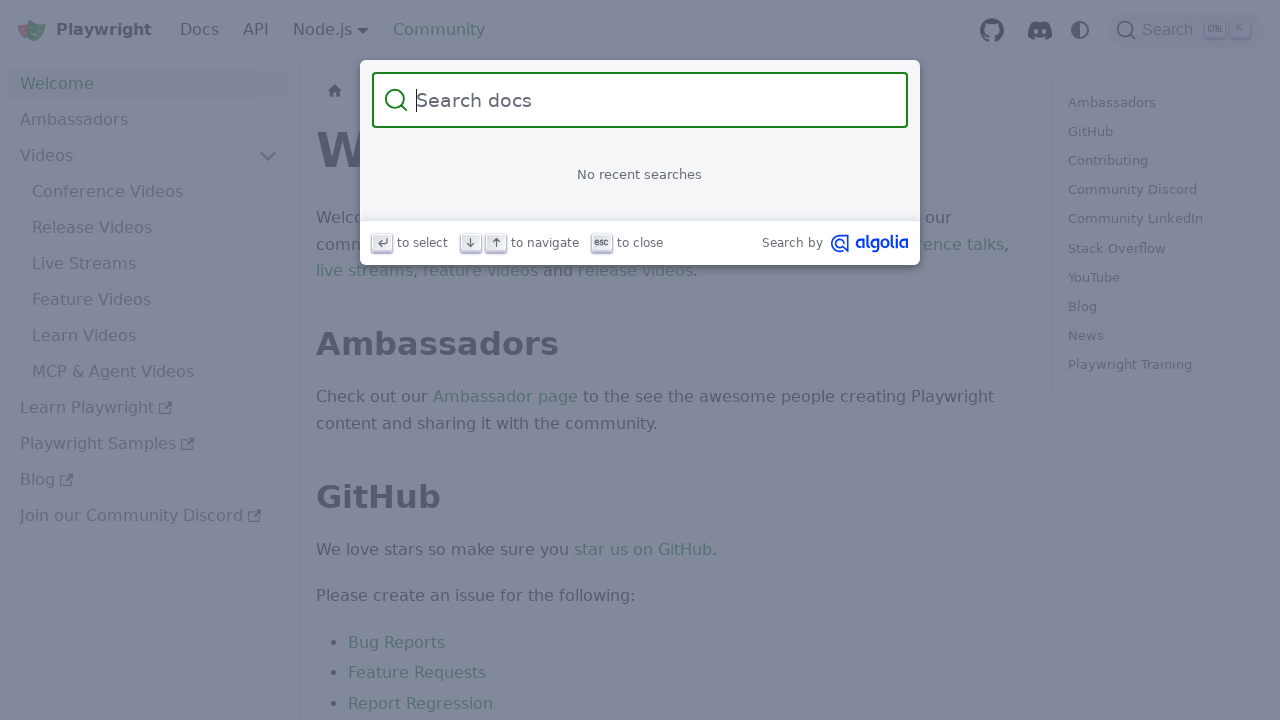

Released Meta key
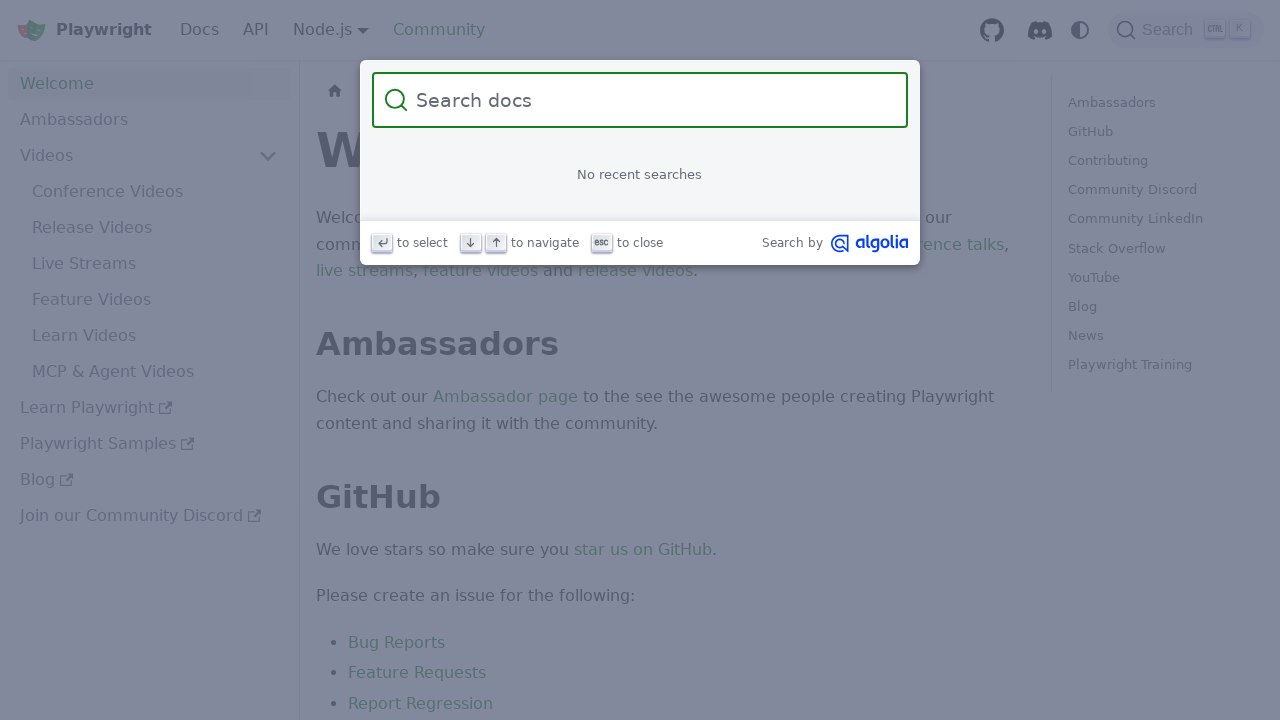

Search dialog opened and input field became visible
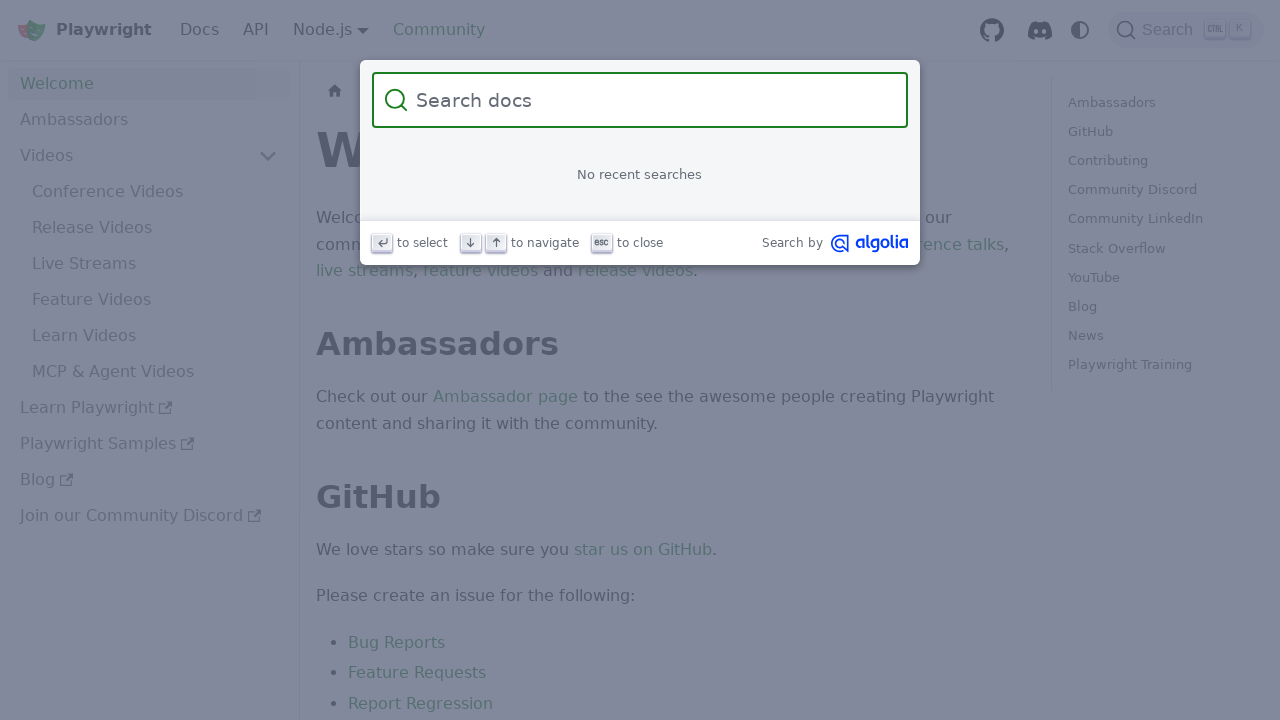

Entered search query 'How to use Playwright!' in search field on input[type='search']
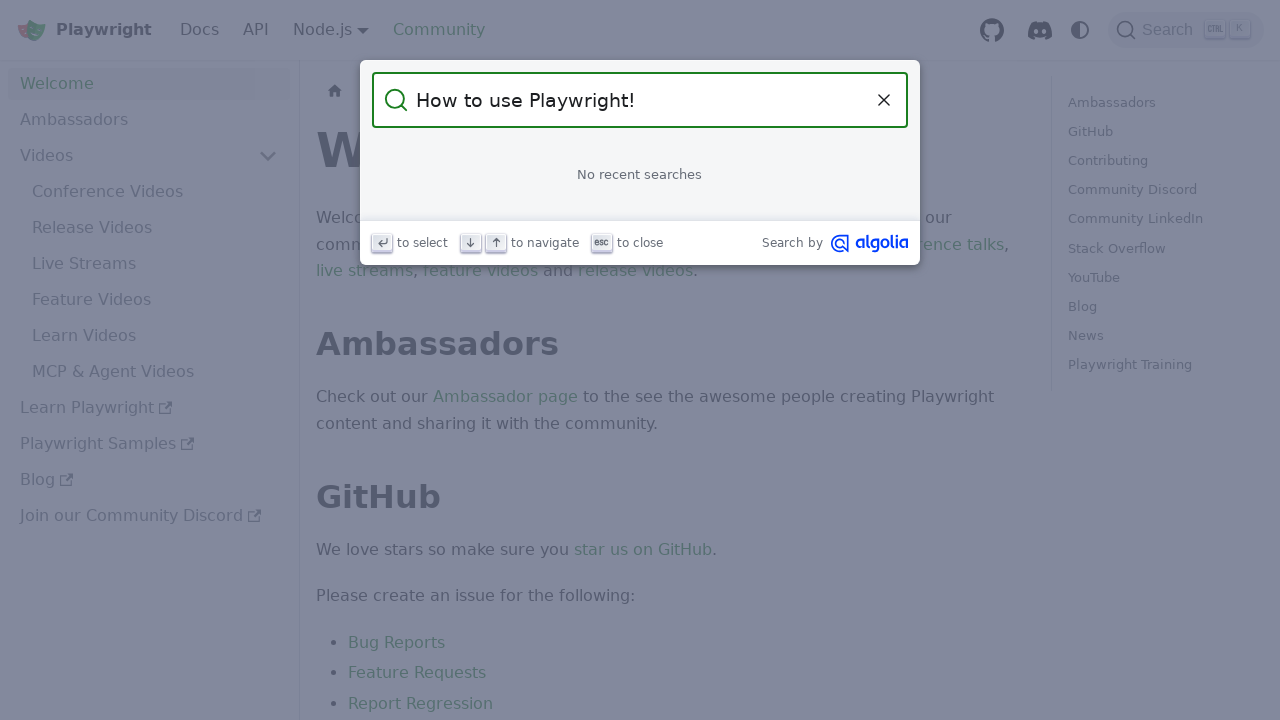

Pressed Enter to submit search
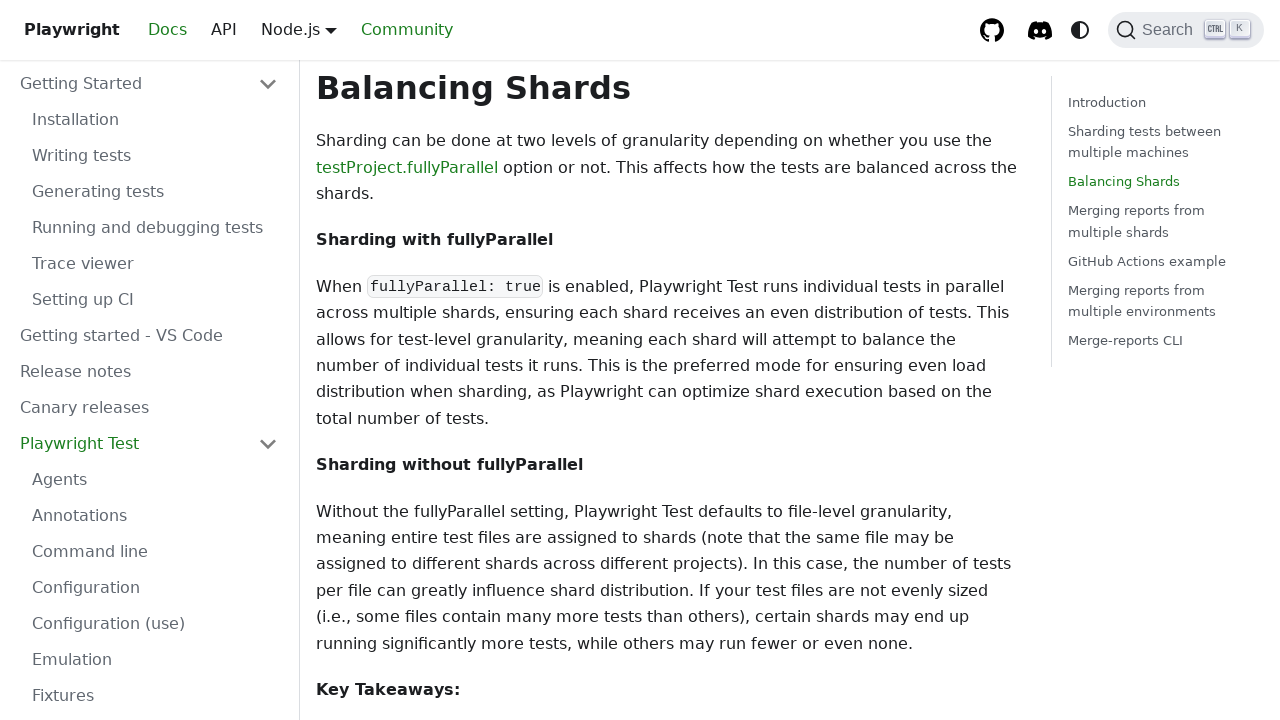

Search results displayed and search input hidden
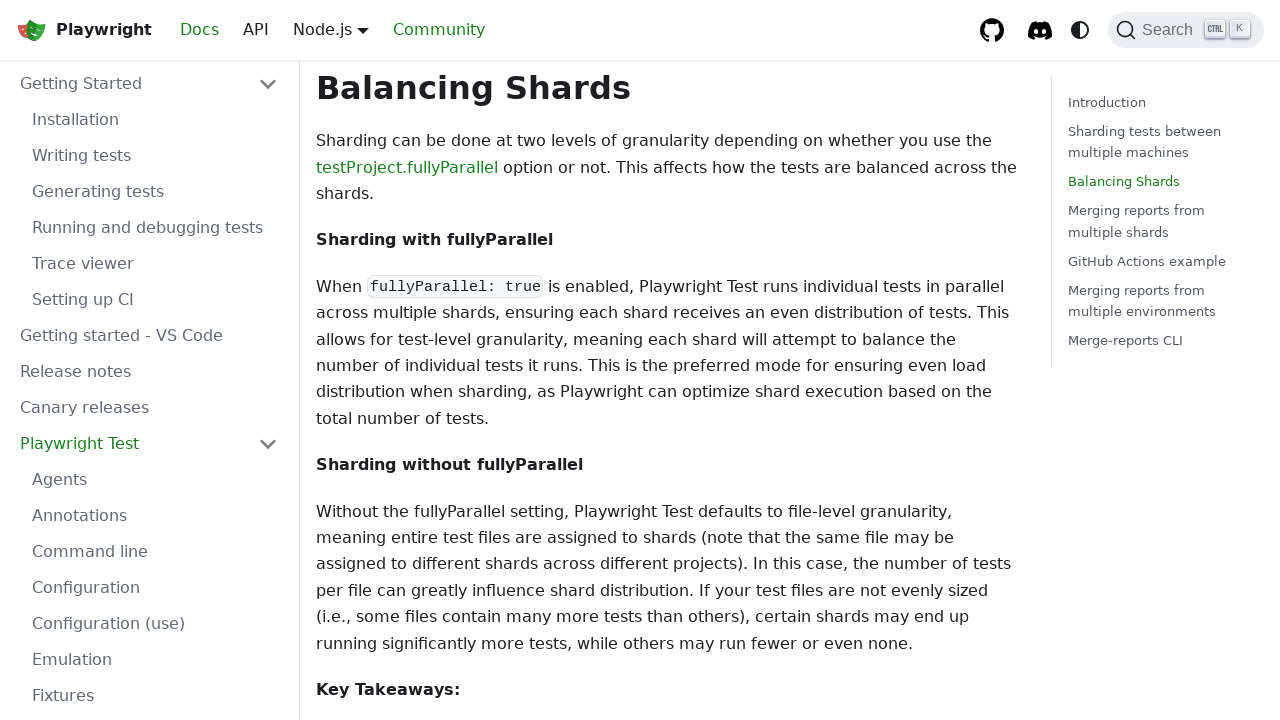

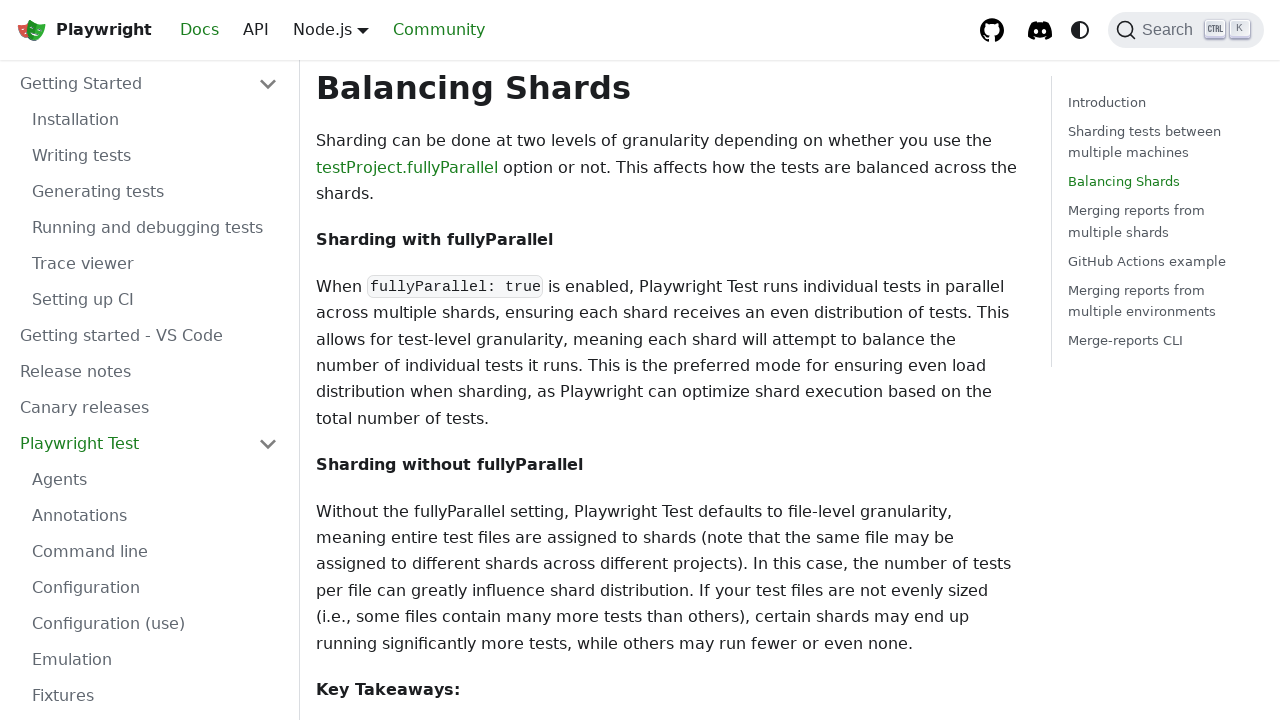